Fills in the Name field on a Google Form with a test name

Starting URL: https://docs.google.com/forms/d/e/1FAIpQLSep9LTMntH5YqIXa5nkiPKSs283kdwitBBhXWyZdAS-e4CxBQ/viewform

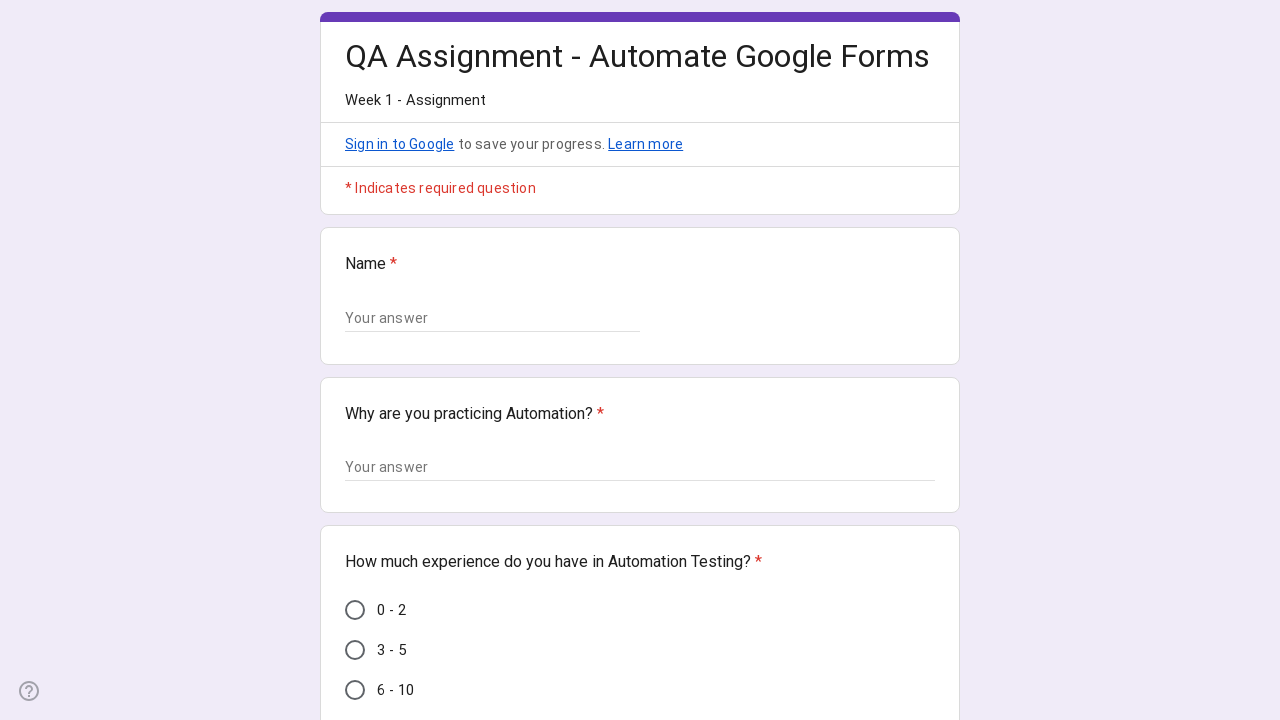

Filled Name field with 'Crio Learner' on xpath=//div//span[text()='Name']/ancestor::div[@class='geS5n']//input
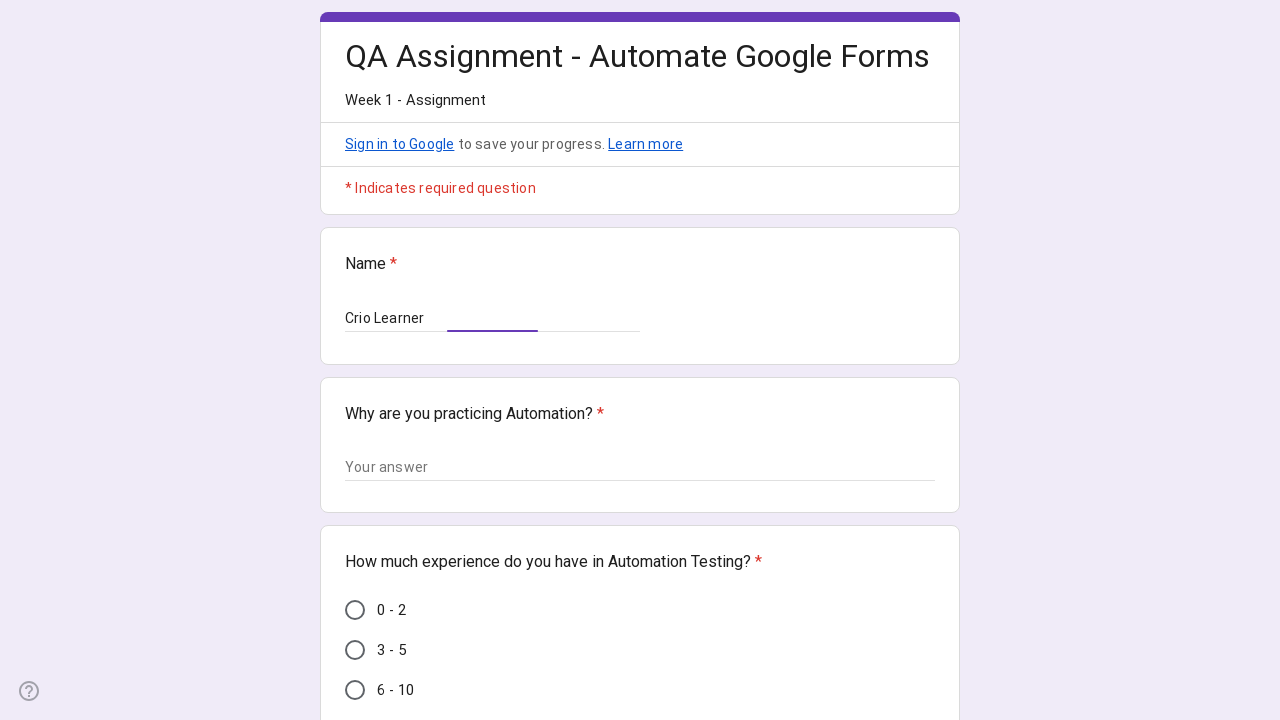

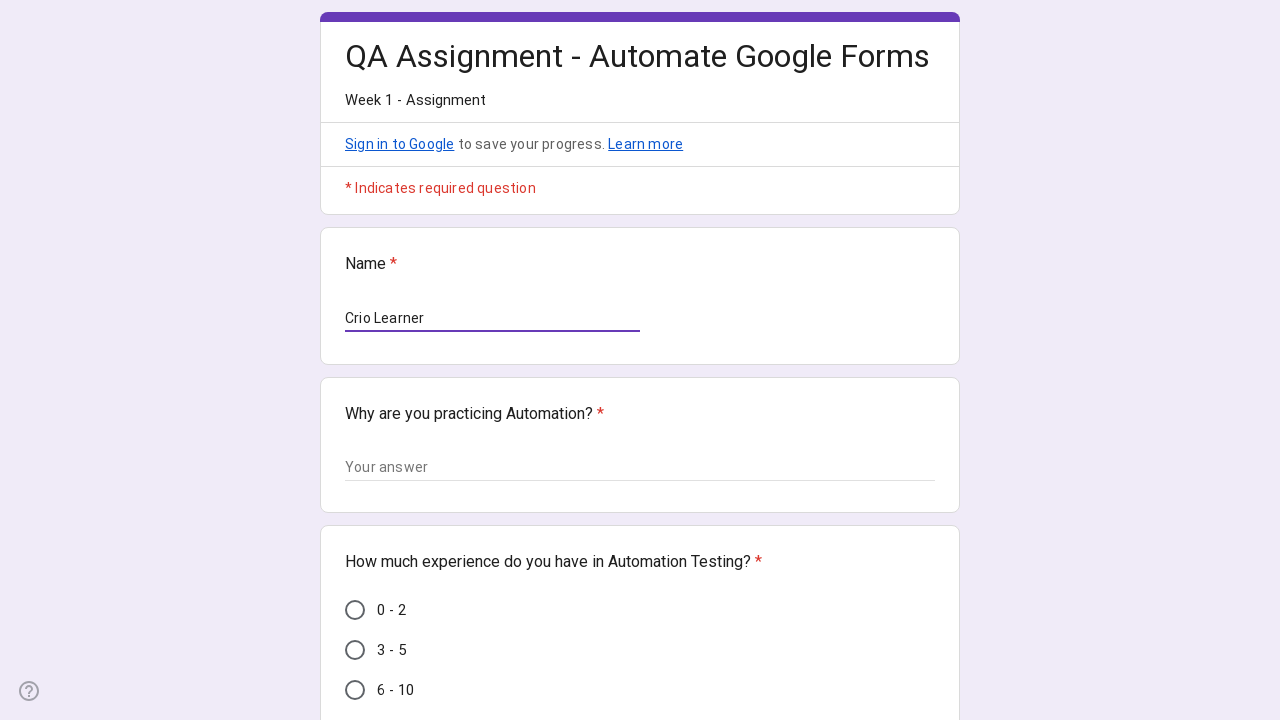